Demonstrates handling AJAX calls by clicking a dropdown button, waiting for the Facebook link to become visible, and then clicking it.

Starting URL: http://omayo.blogspot.com/

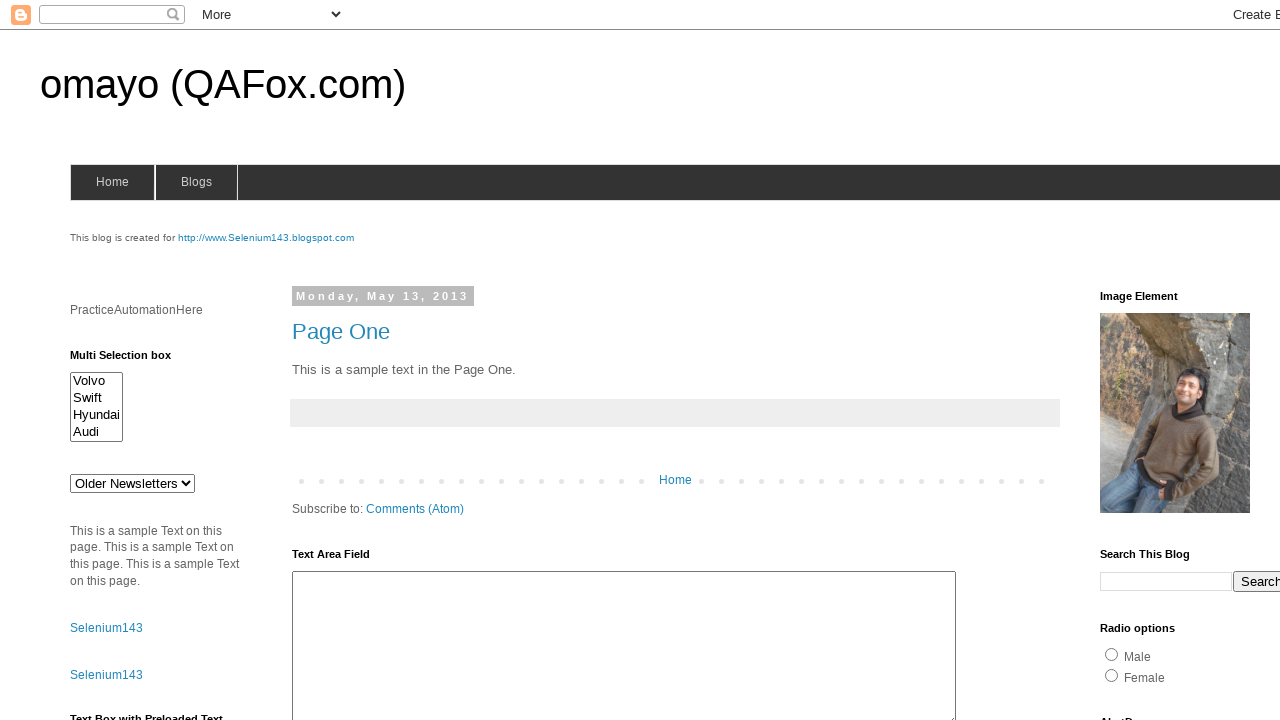

Clicked dropdown button to reveal menu at (1227, 360) on xpath=//button[normalize-space()='Dropdown']
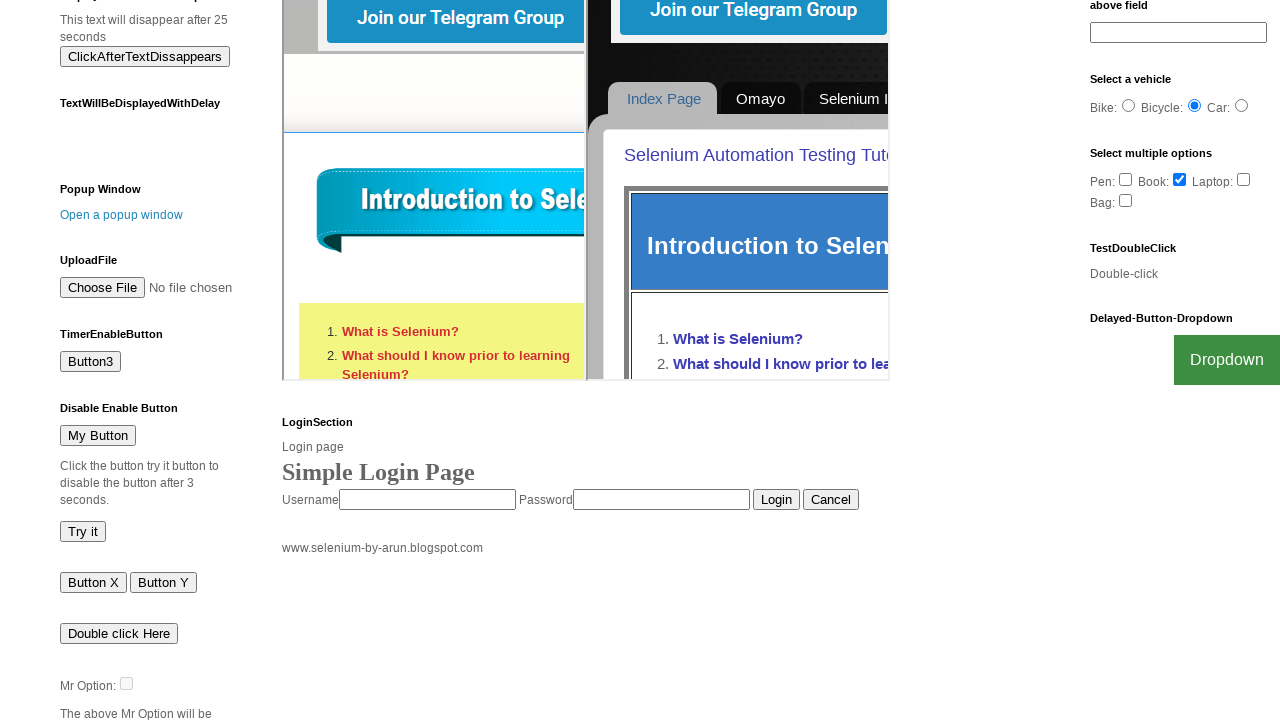

Facebook link became visible in dropdown menu
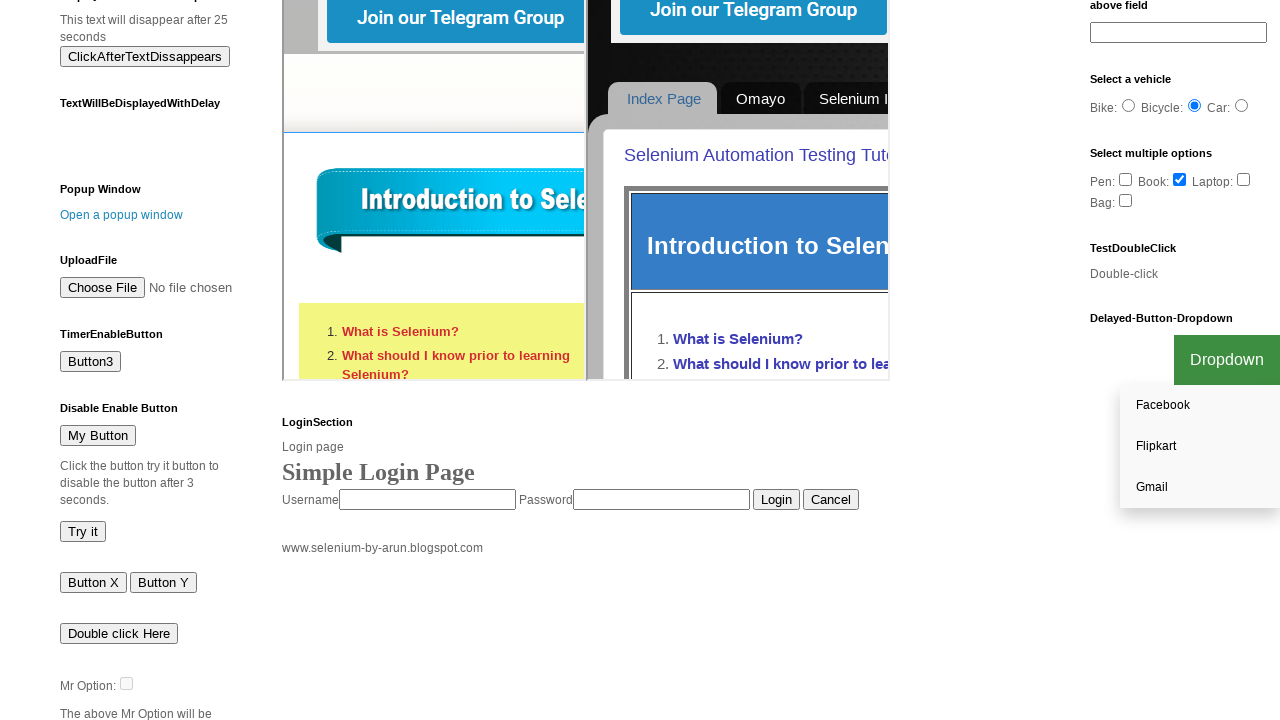

Clicked Facebook link from dropdown menu at (1200, 406) on xpath=//a[normalize-space()='Facebook']
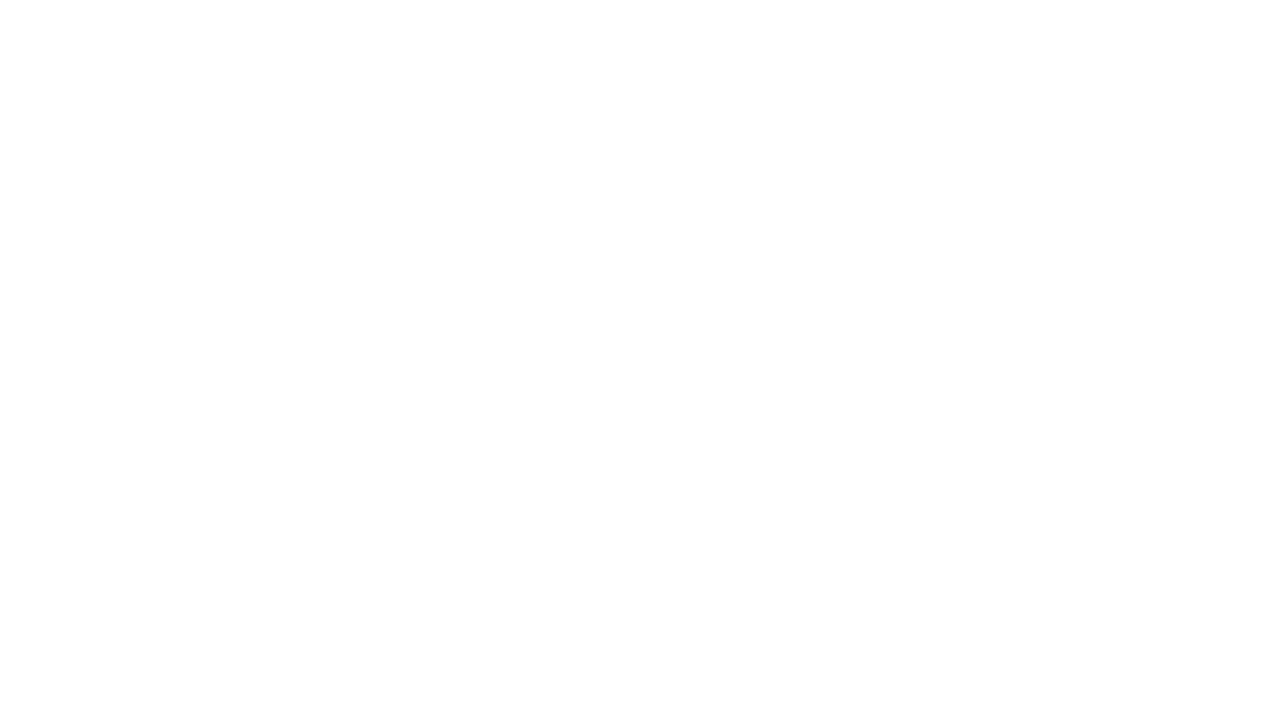

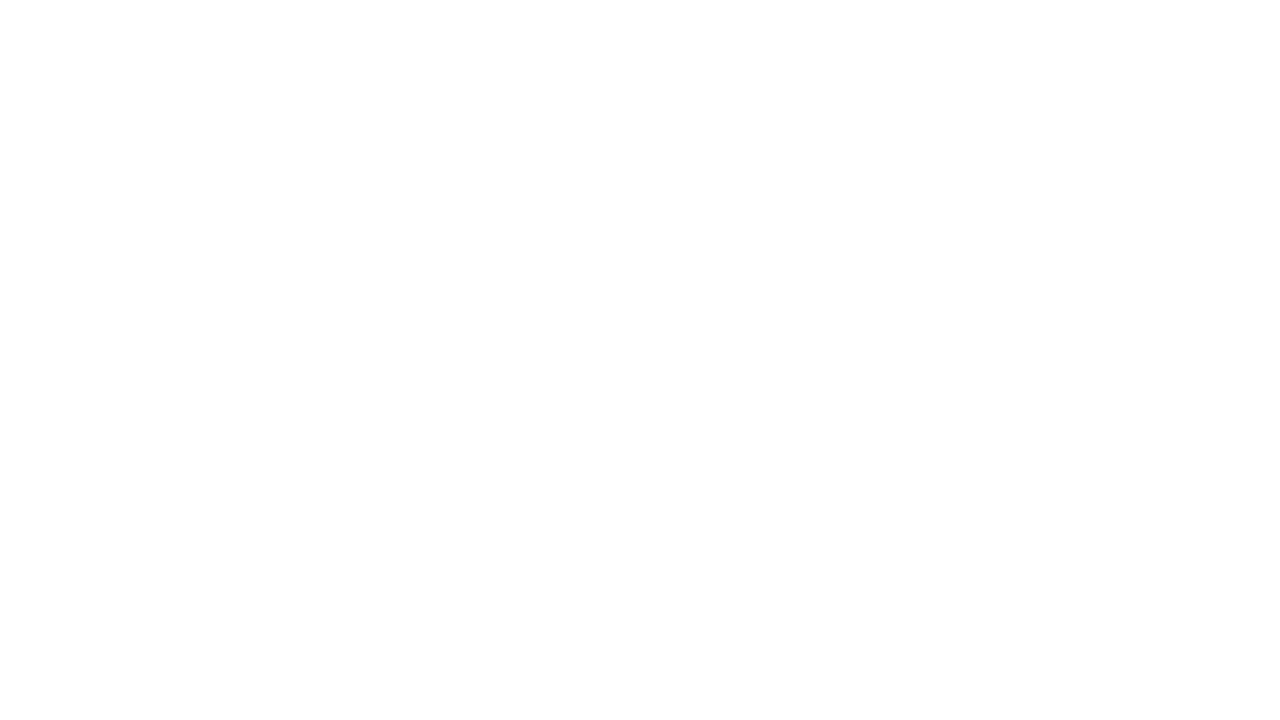